Tests various mouse click actions including single click, double click, right click, and clearing on demo buttons

Starting URL: http://sahitest.com/demo/clicks.htm

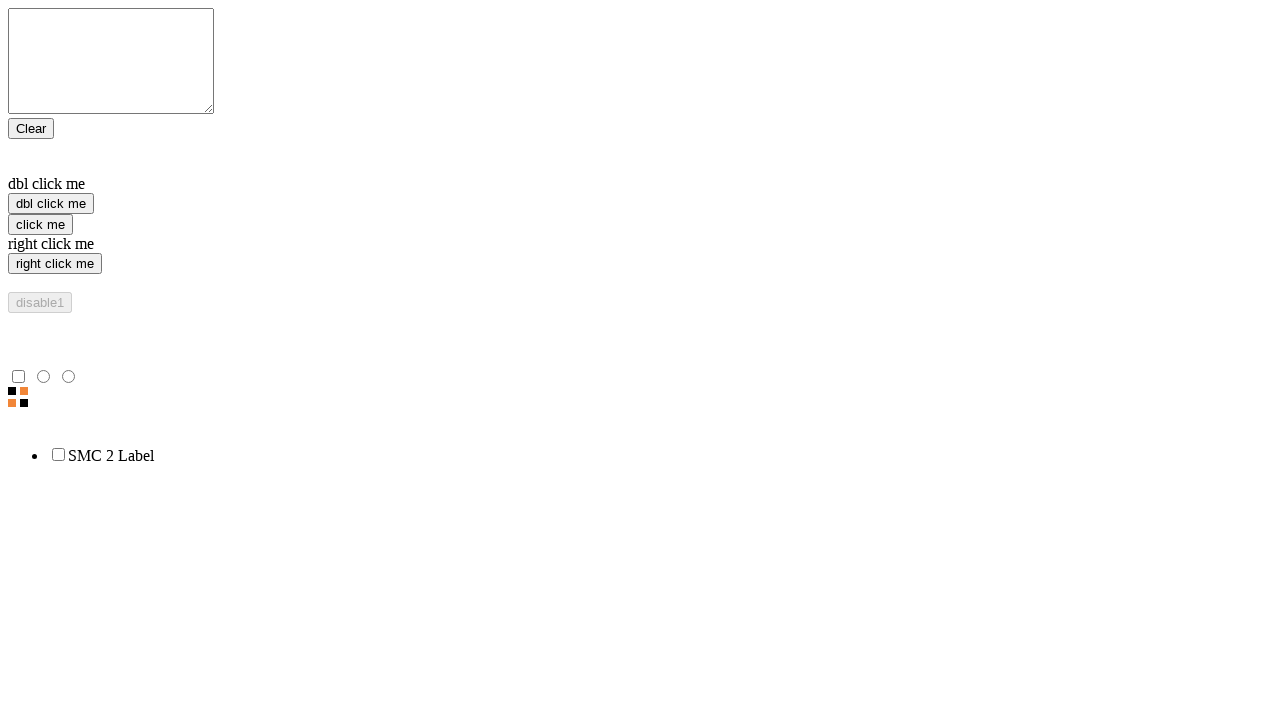

Located single click button element
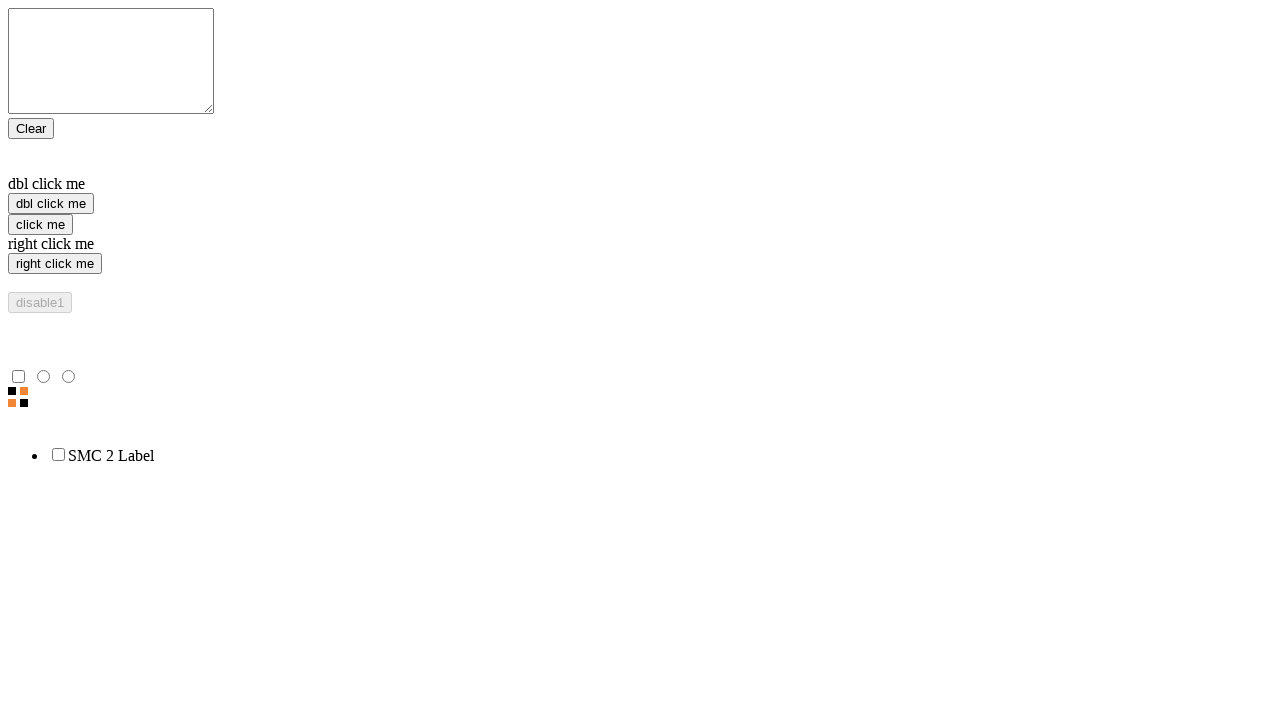

Located double click button element
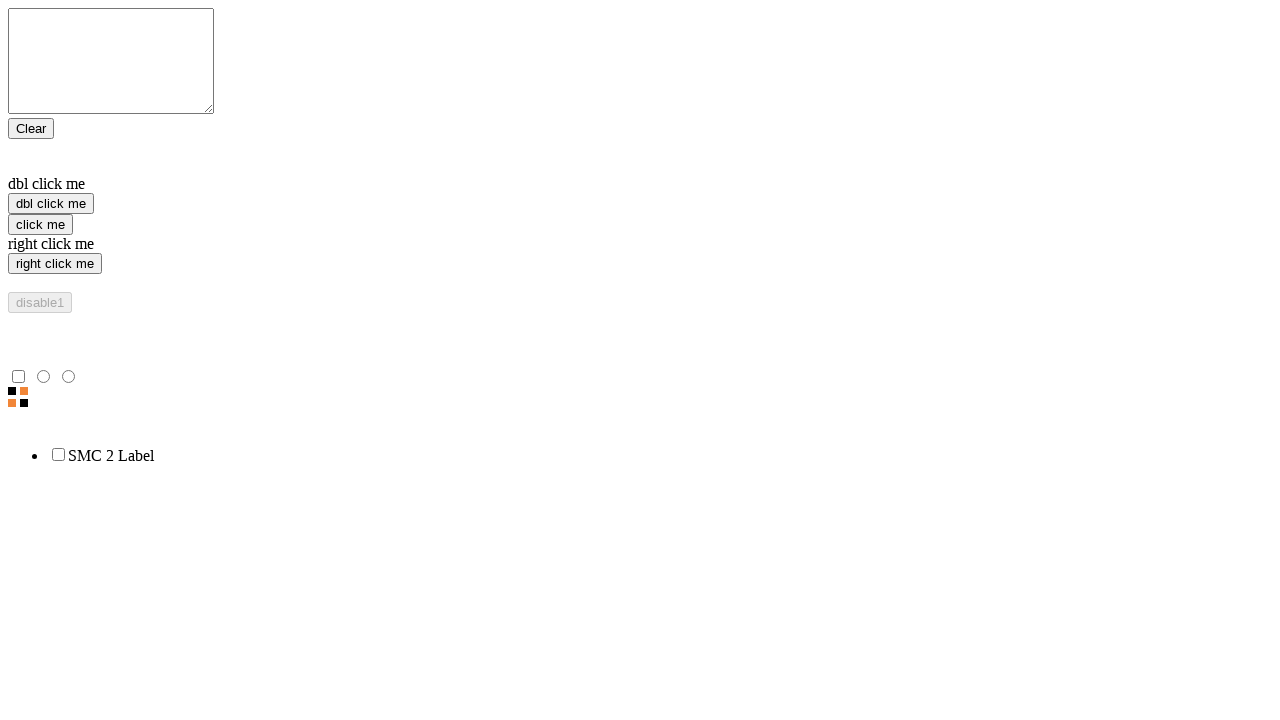

Located right click button element
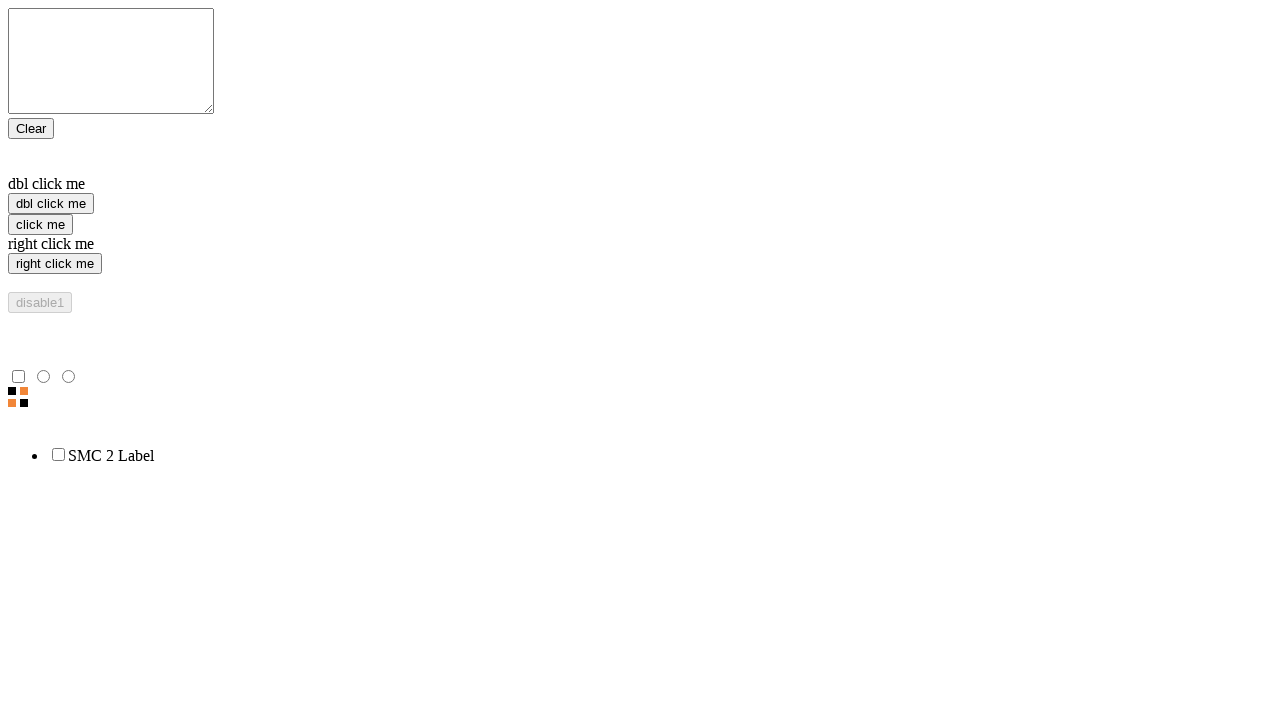

Located clear button element
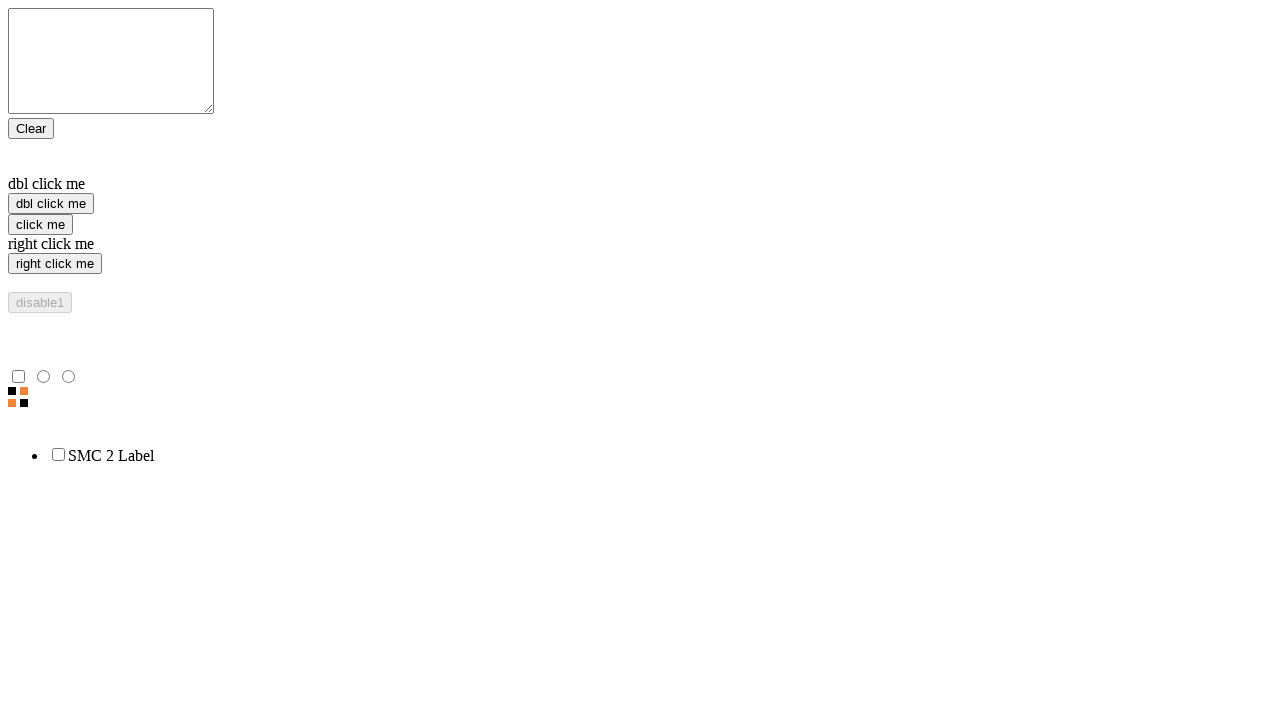

Performed single click on 'click me' button at (40, 224) on xpath=//input[@value='click me']
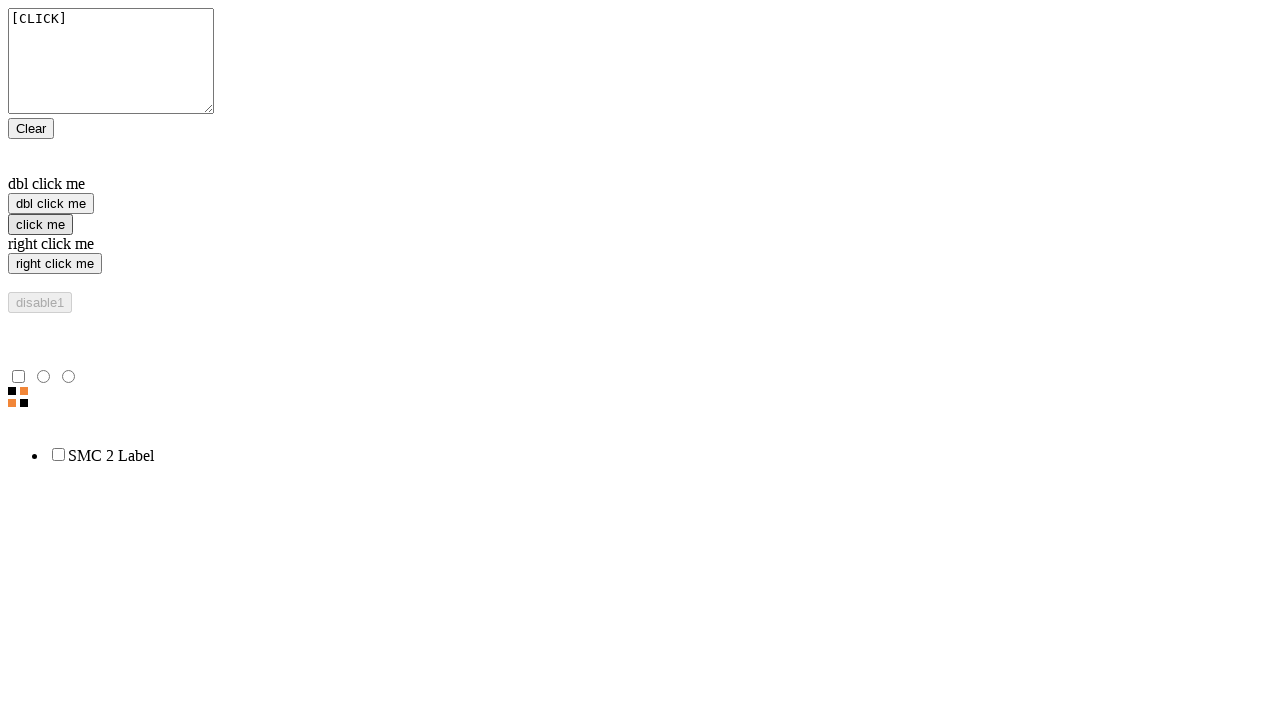

Performed right click on 'right click me' button at (55, 264) on xpath=//input[@value='right click me']
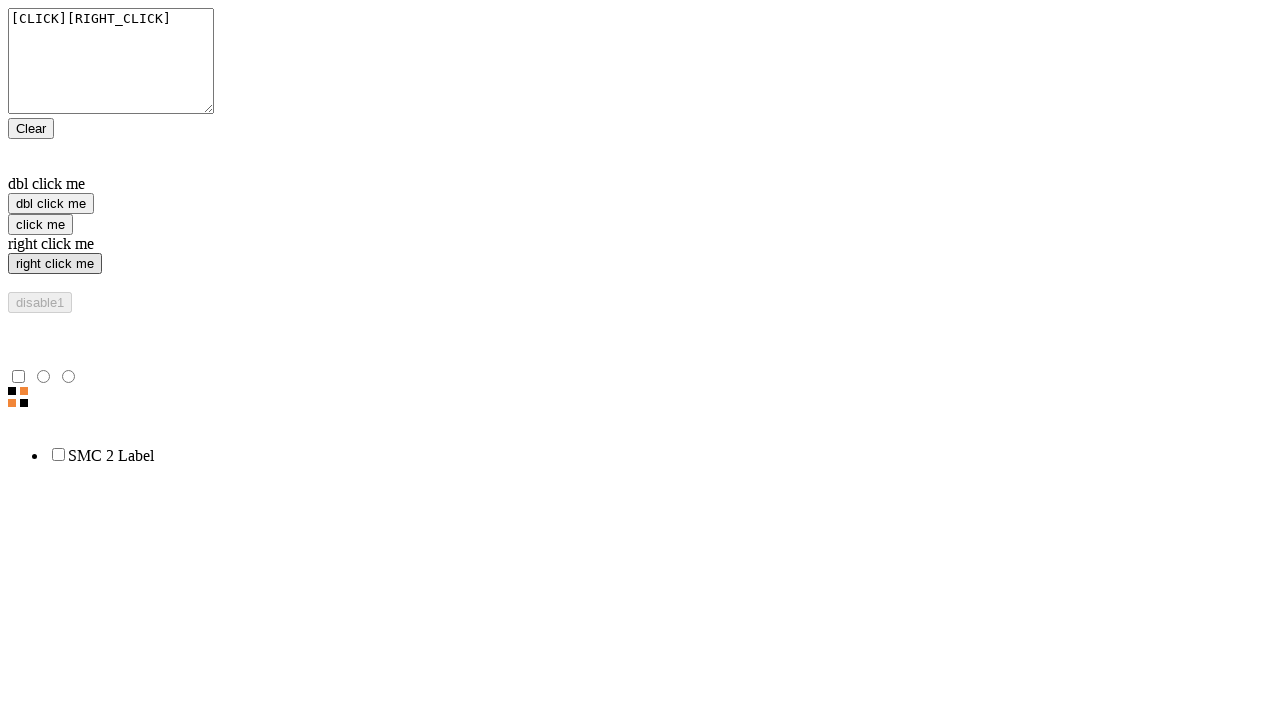

Performed double click on 'dbl click me' button at (51, 204) on xpath=//input[@value='dbl click me']
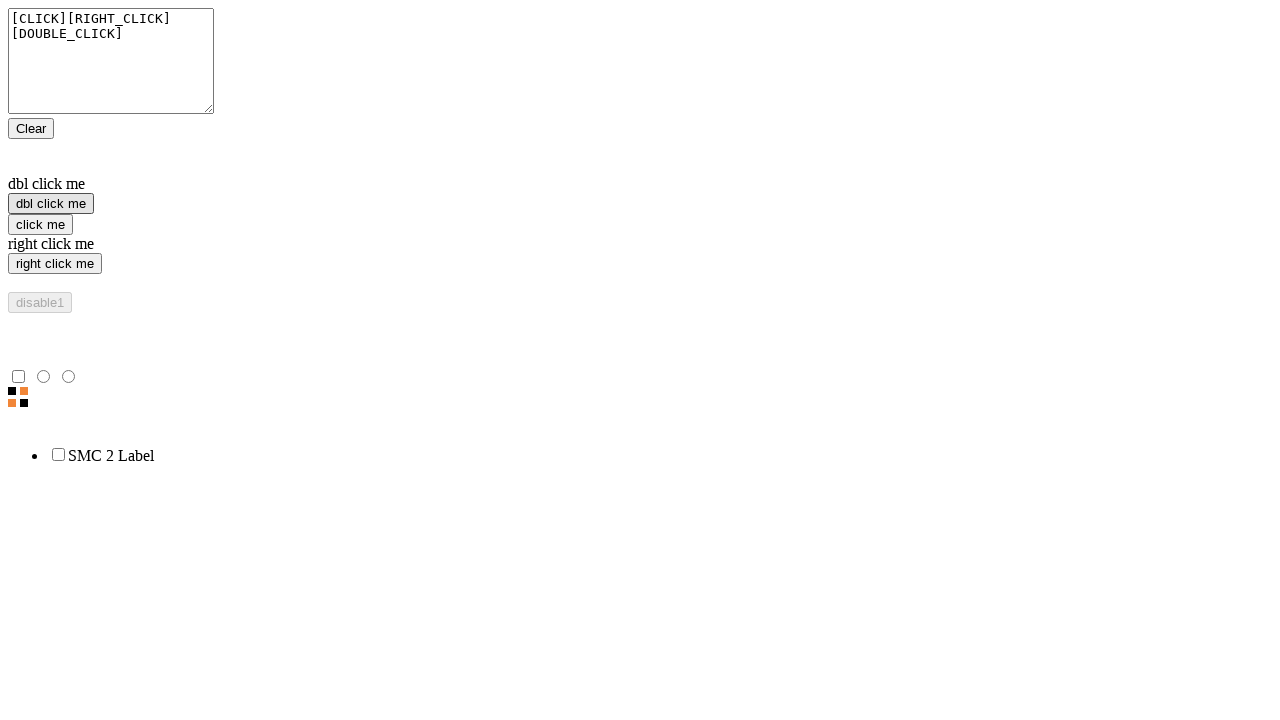

Clicked 'Clear' button to reset at (31, 128) on xpath=//input[@value='Clear']
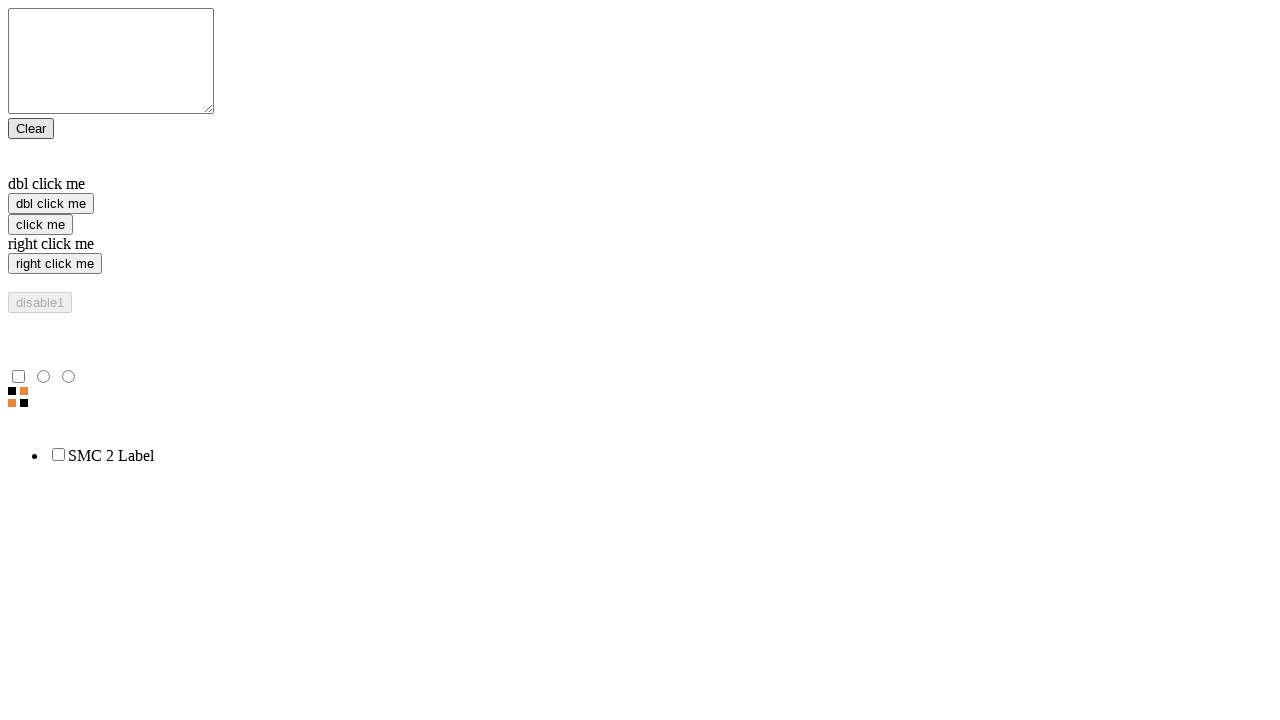

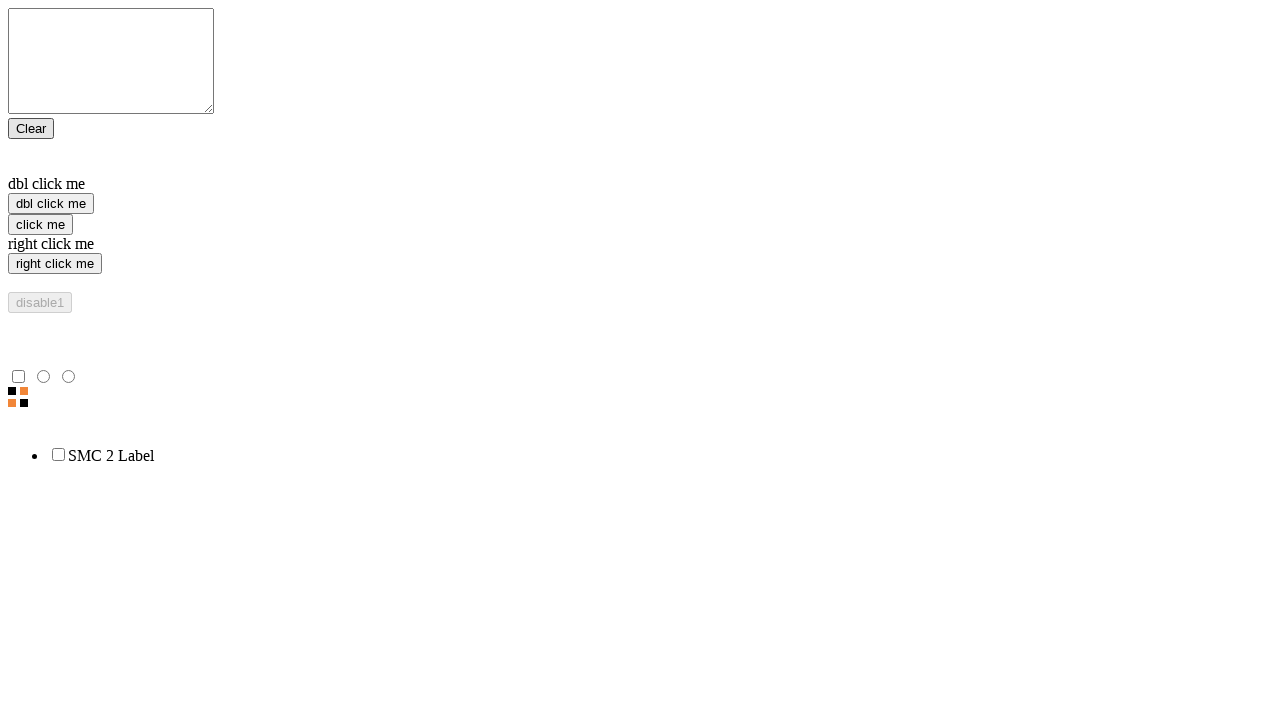